Tests page scrolling functionality by scrolling to a specific element and then to the bottom of the page

Starting URL: https://testautomationpractice.blogspot.com/

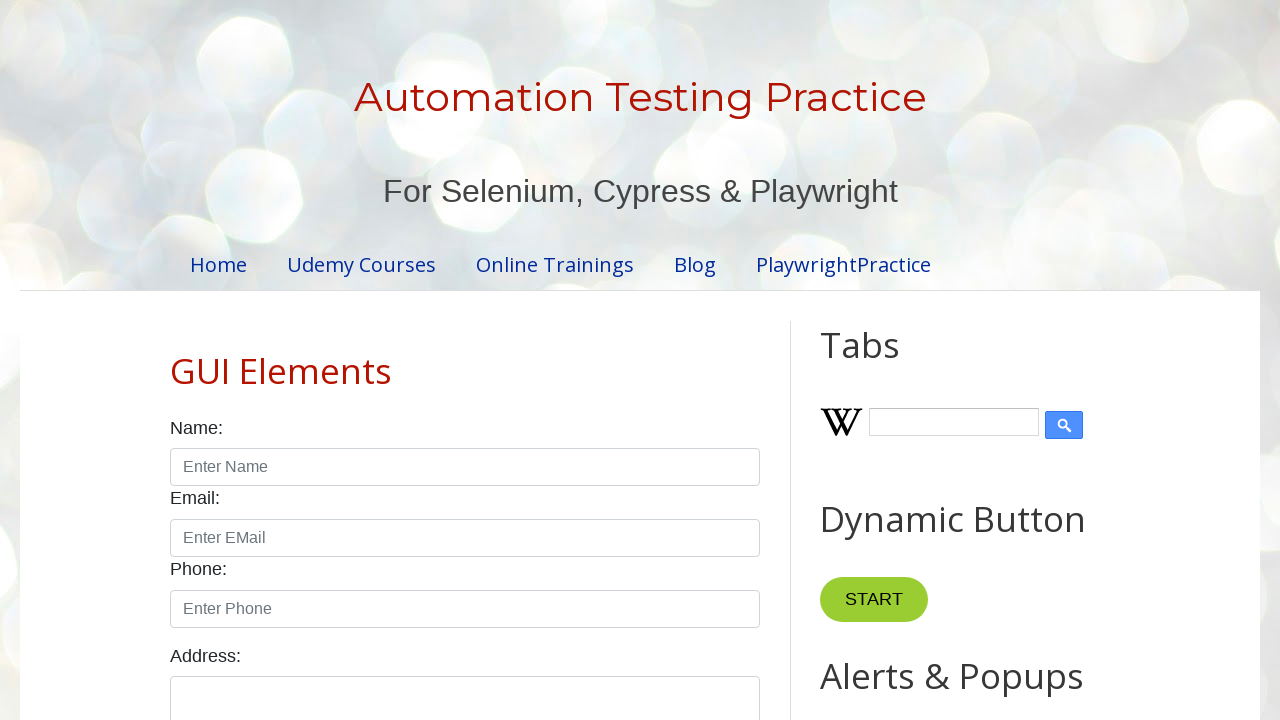

Scrolled to phone input element
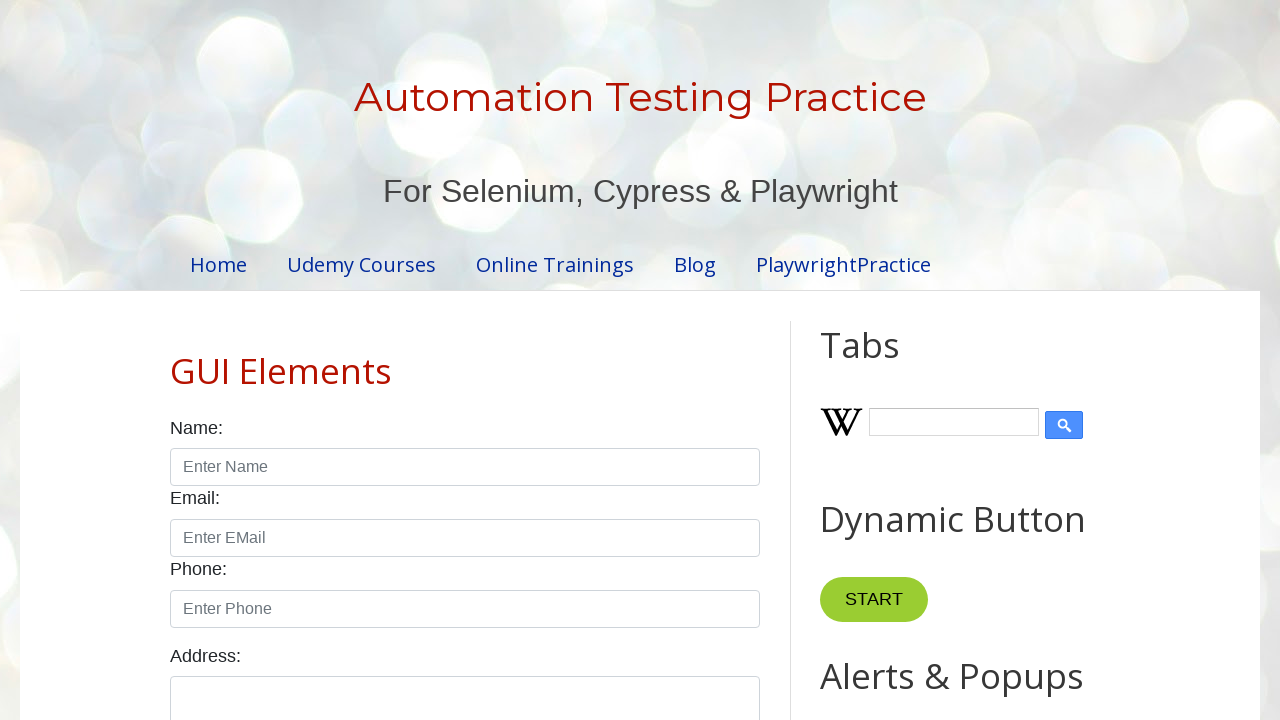

Scrolled to the bottom of the page
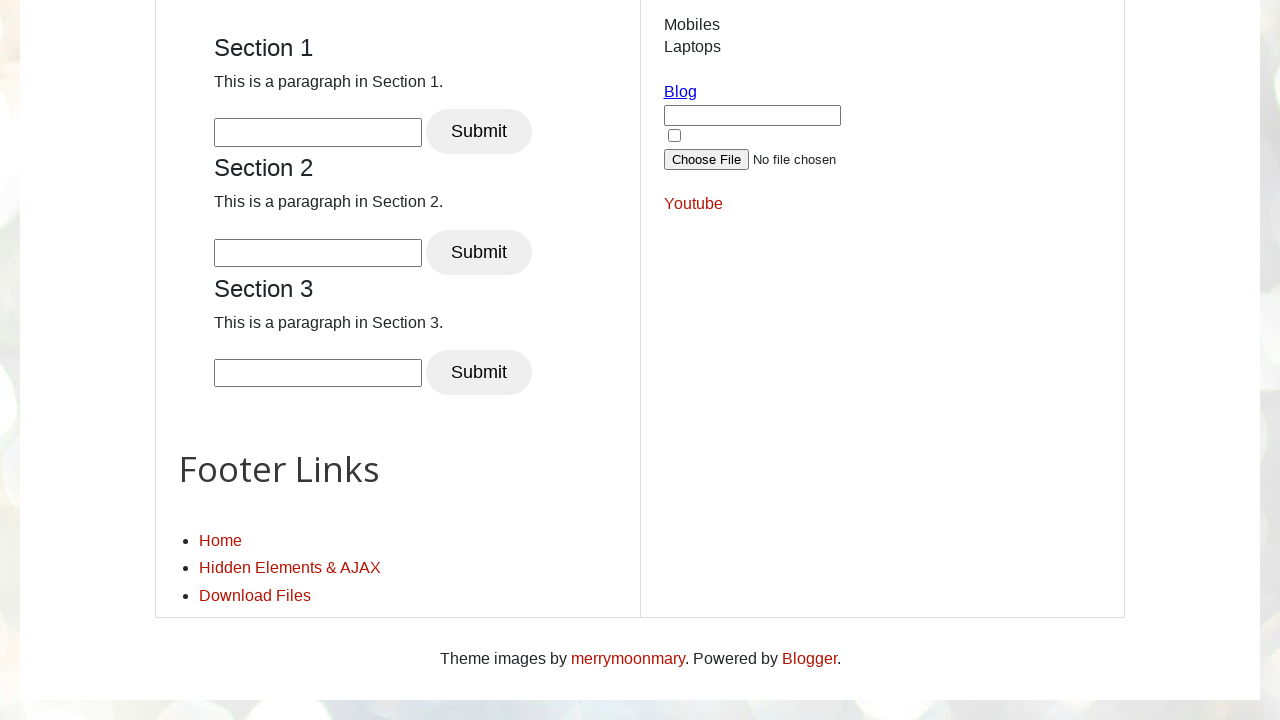

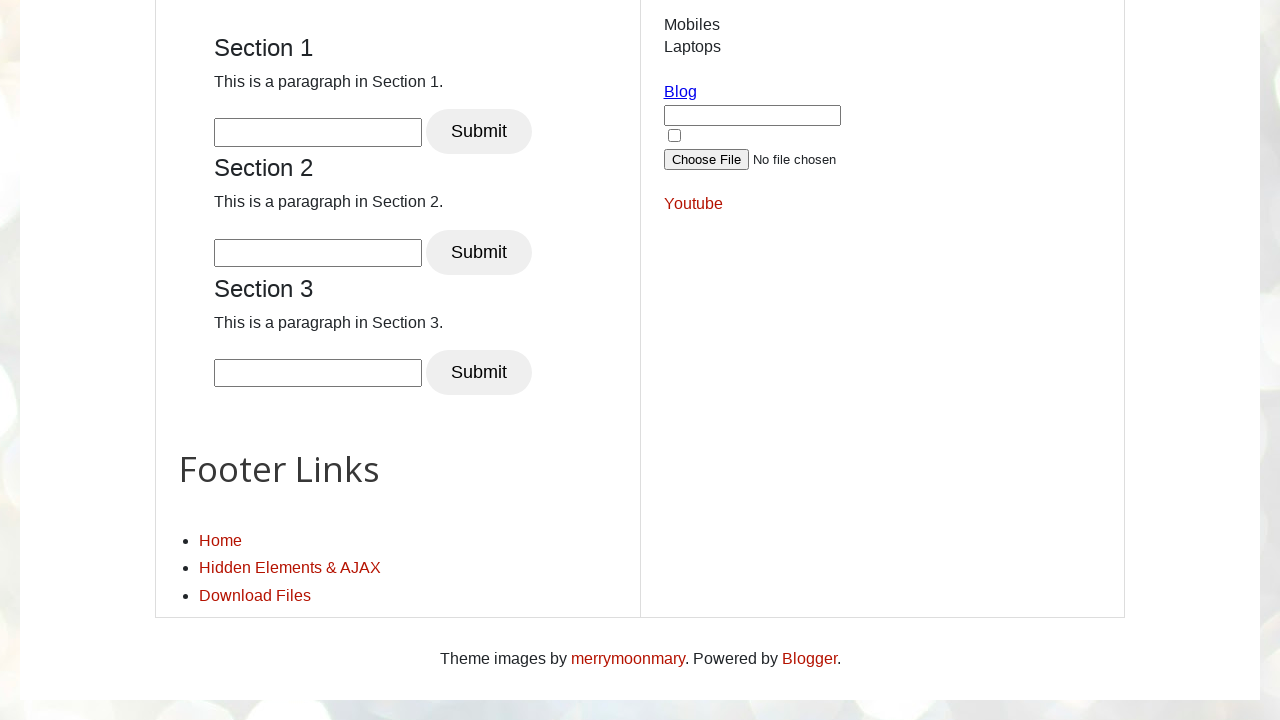